Navigates to Top List section, clicks on Esoteric languages, and verifies Shakespeare appears in the top 10 esoteric rated languages.

Starting URL: http://www.99-bottles-of-beer.net/

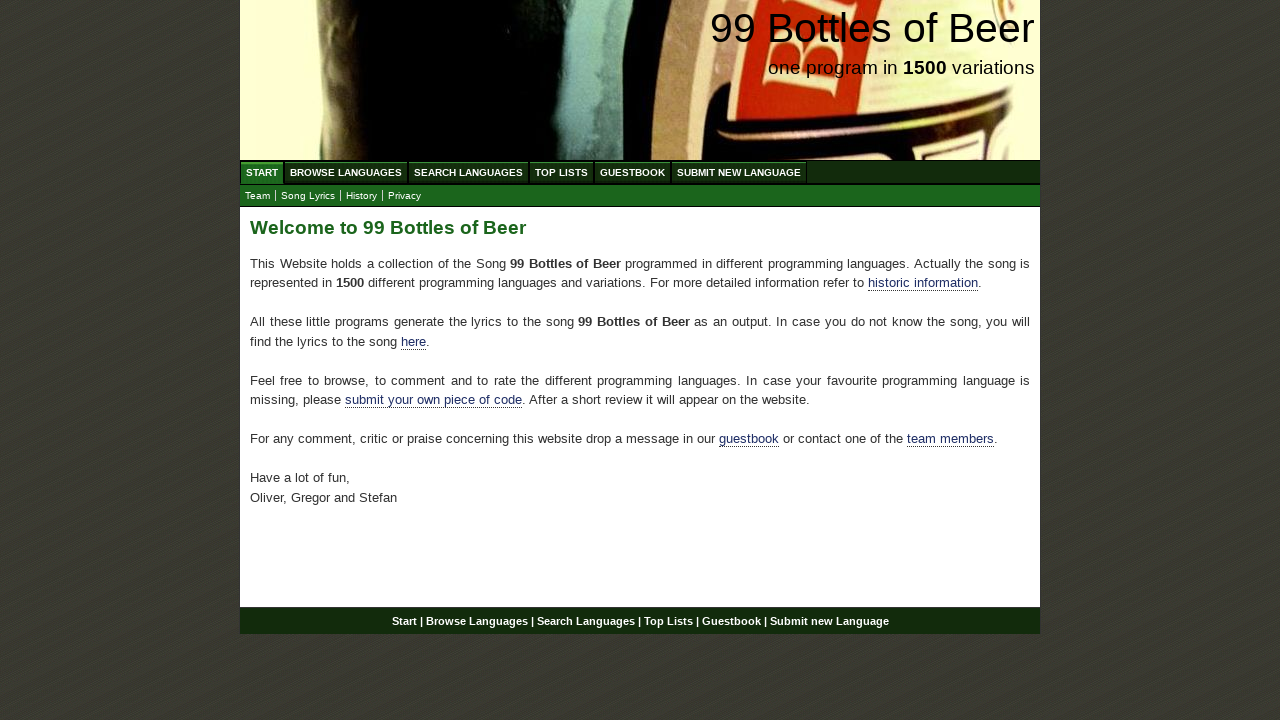

Clicked on Top List section at (562, 172) on a[href='/toplist.html']
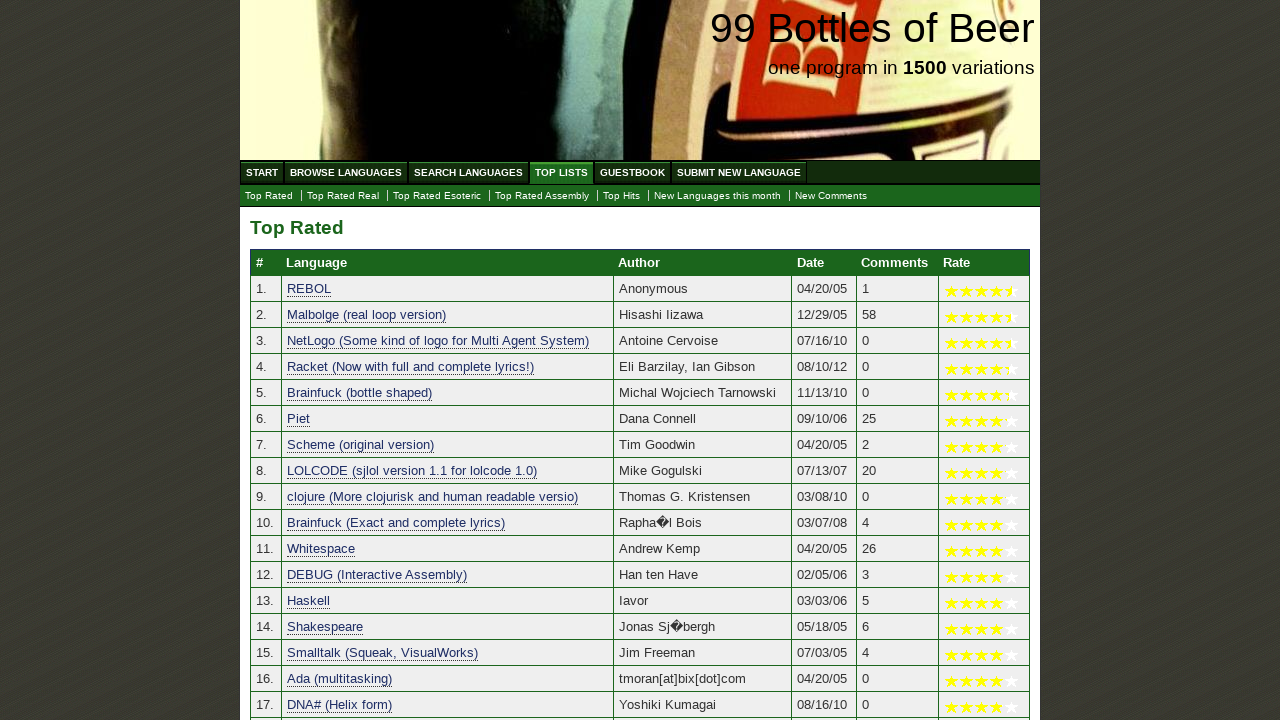

Clicked on Top Rated Esoteric languages link at (437, 196) on a[href='./toplist_esoteric.html']
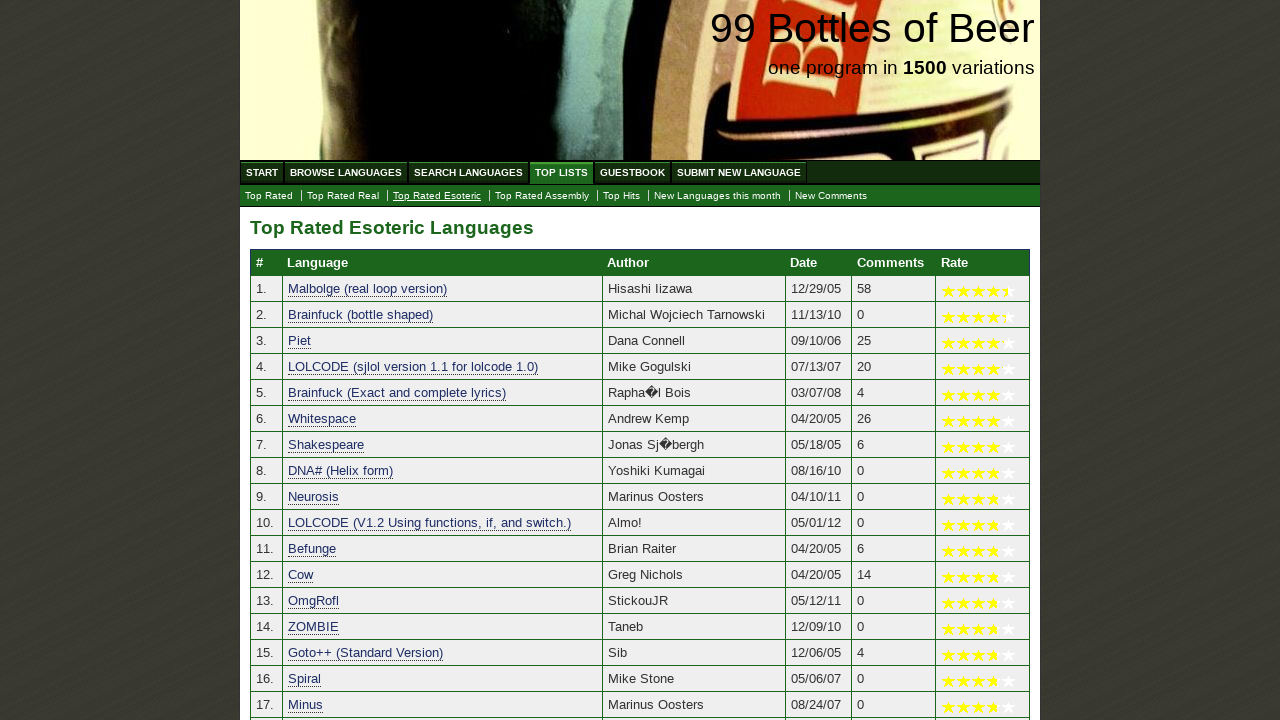

Verified Shakespeare appears in the top 10 esoteric rated languages
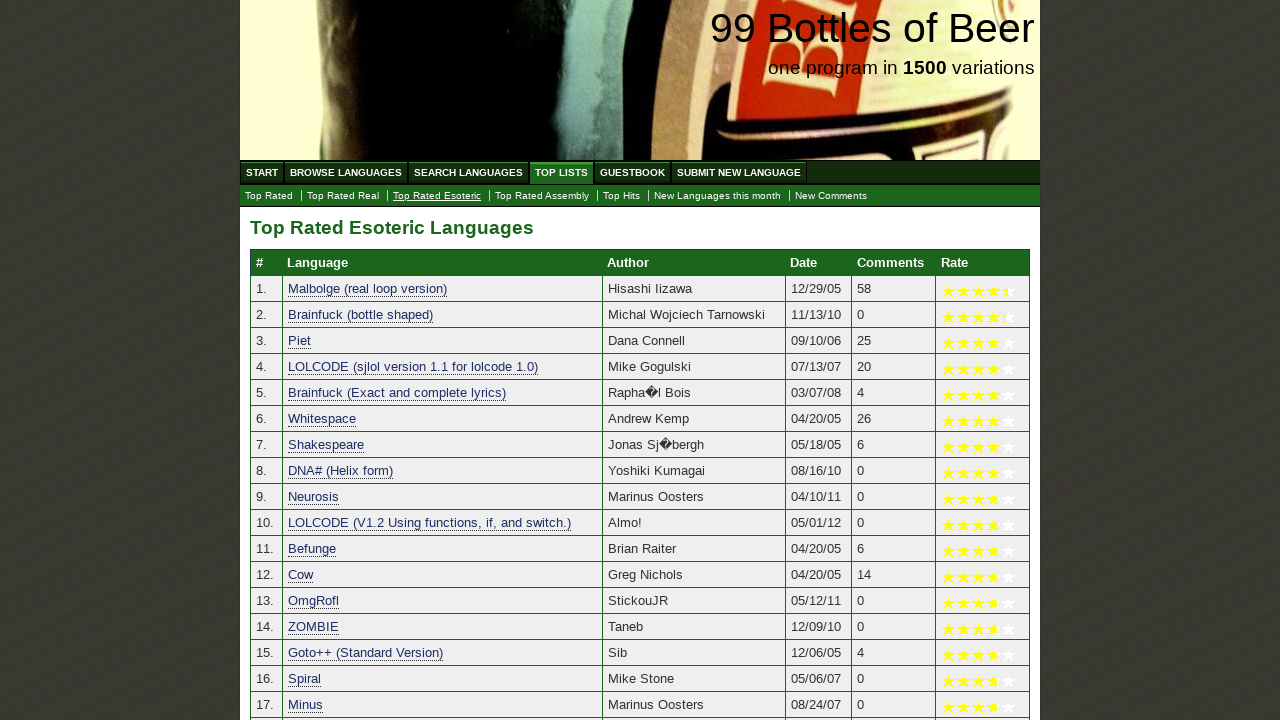

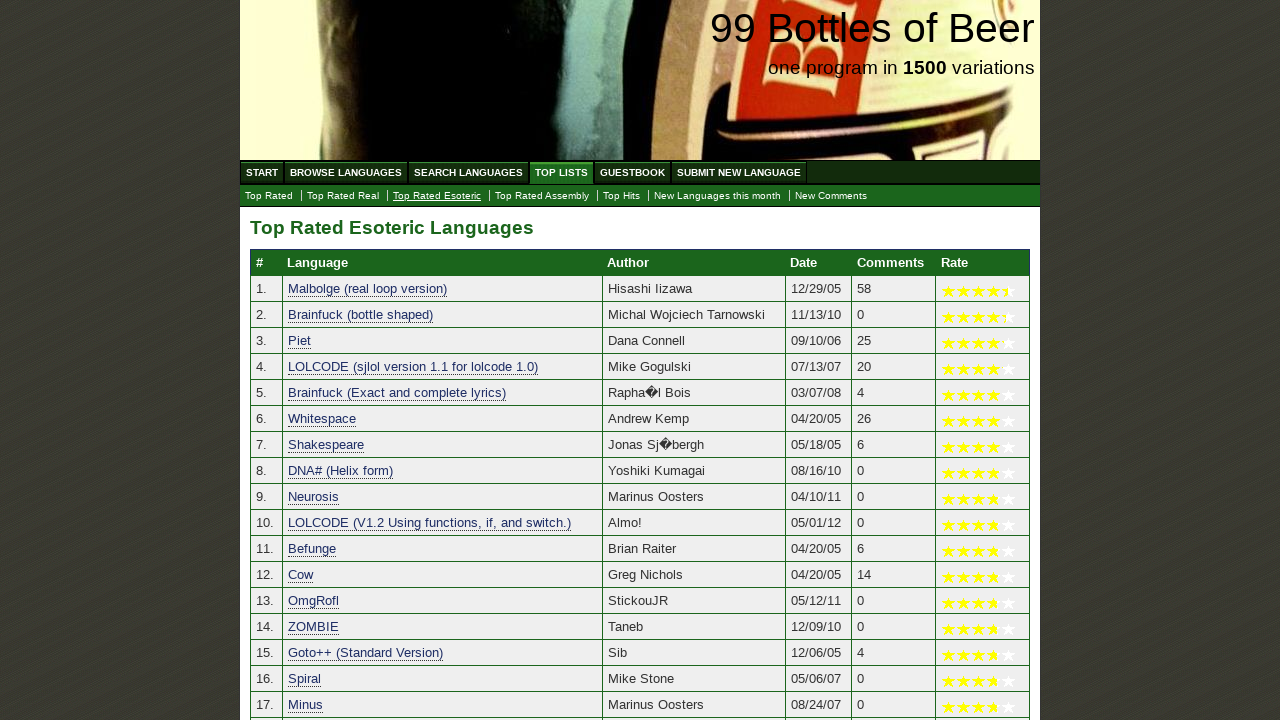